Tests a service form by filling in a name field, verifying price information displayed in a table, and clicking a "More info" link

Starting URL: https://www.gaas.ee/hooldusteenuse-vorm/

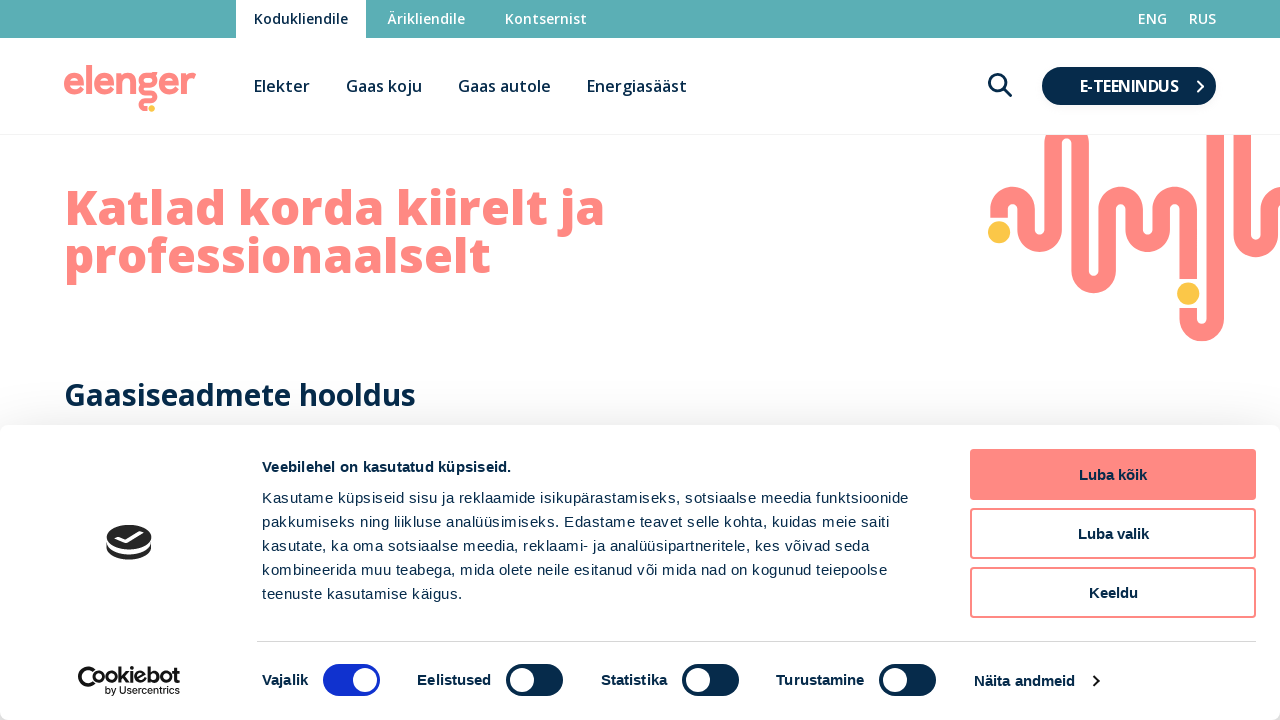

Filled name field with 'Alex' on #input_20_1
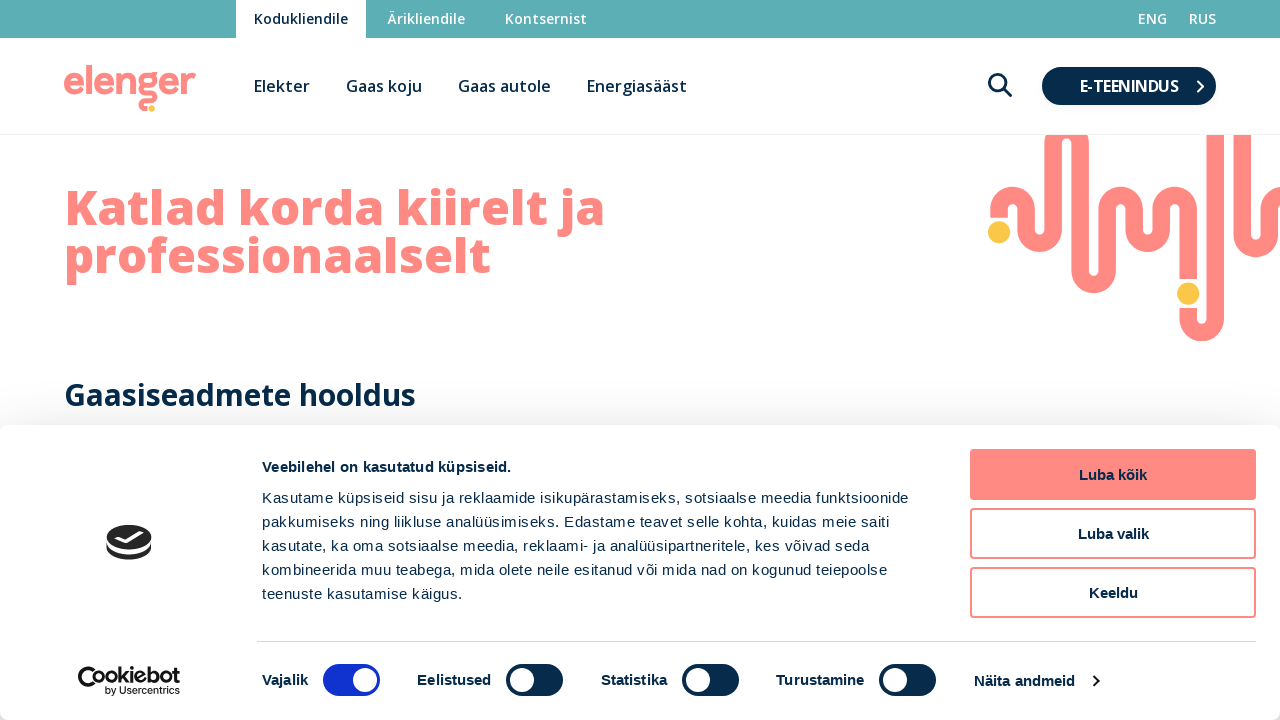

Located first price element in table
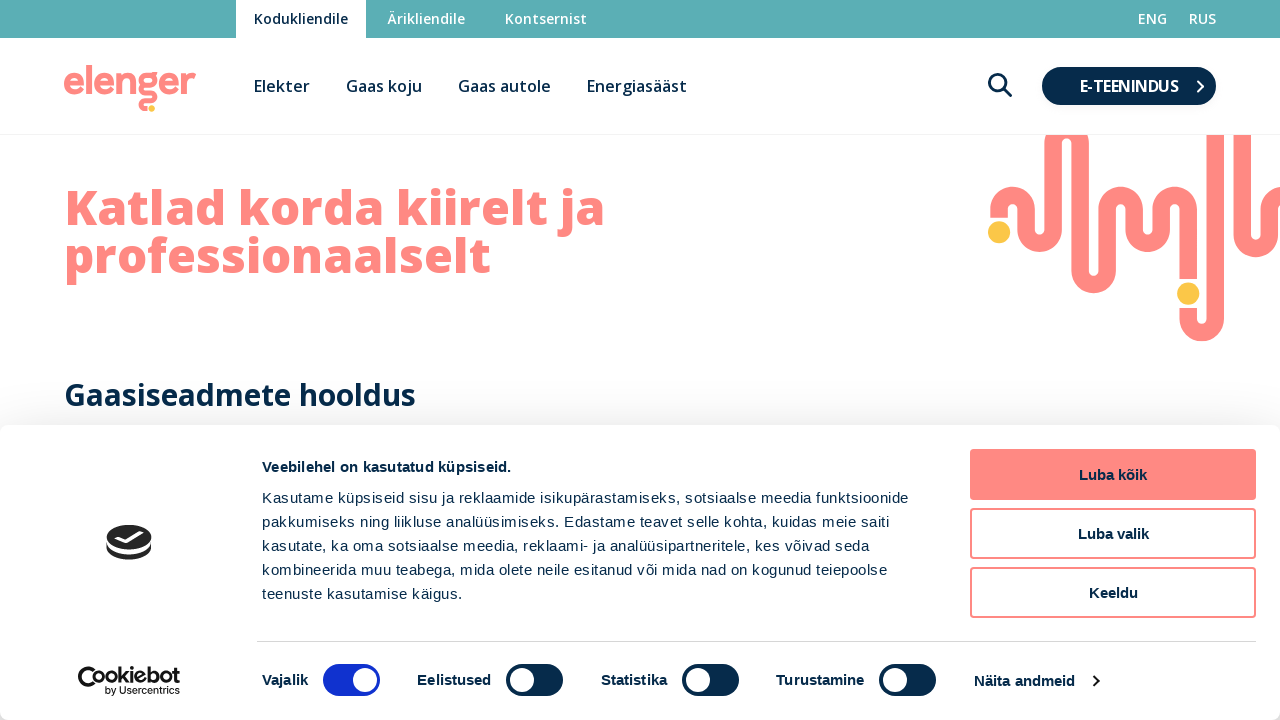

Located second price element in table
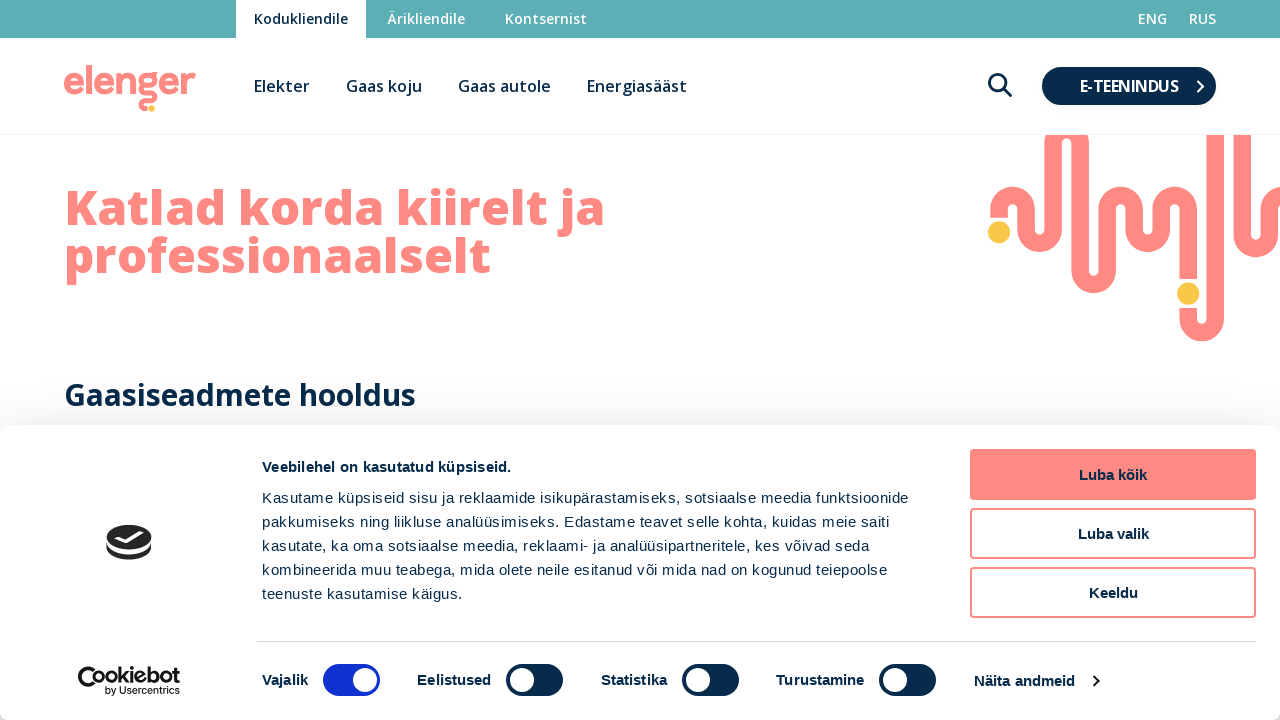

Waited for first price element to be visible
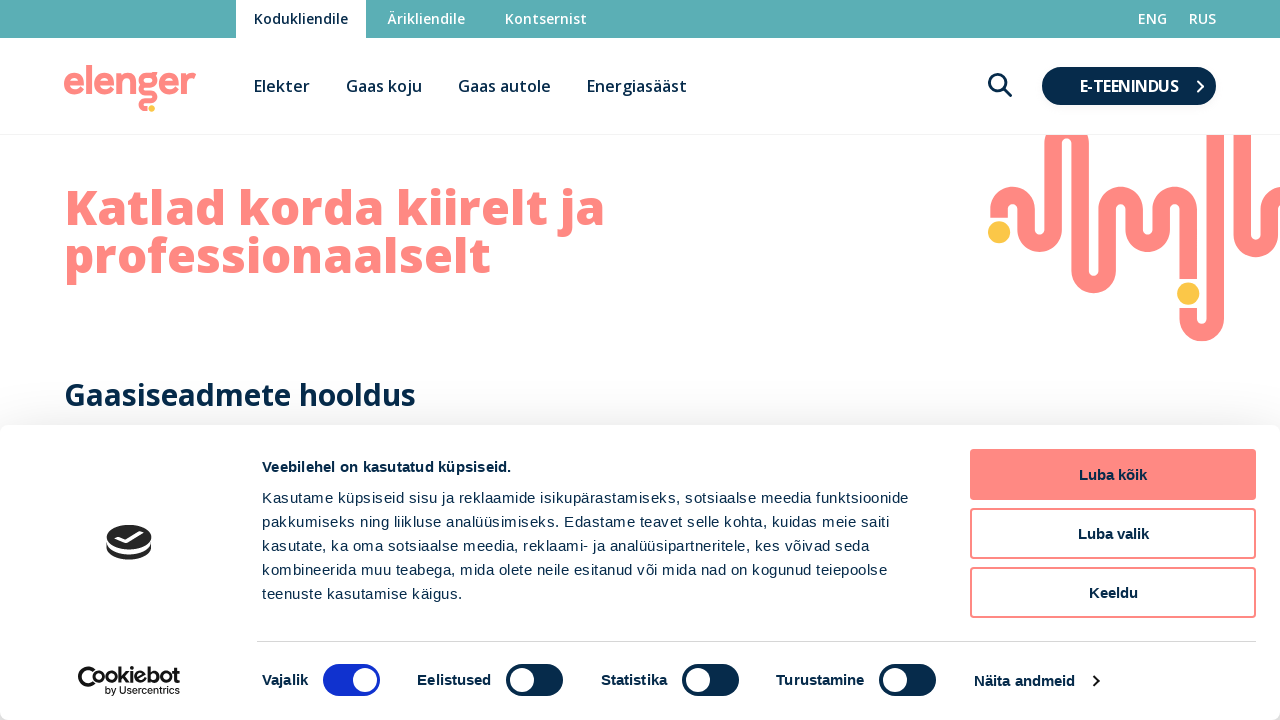

Waited for second price element to be visible
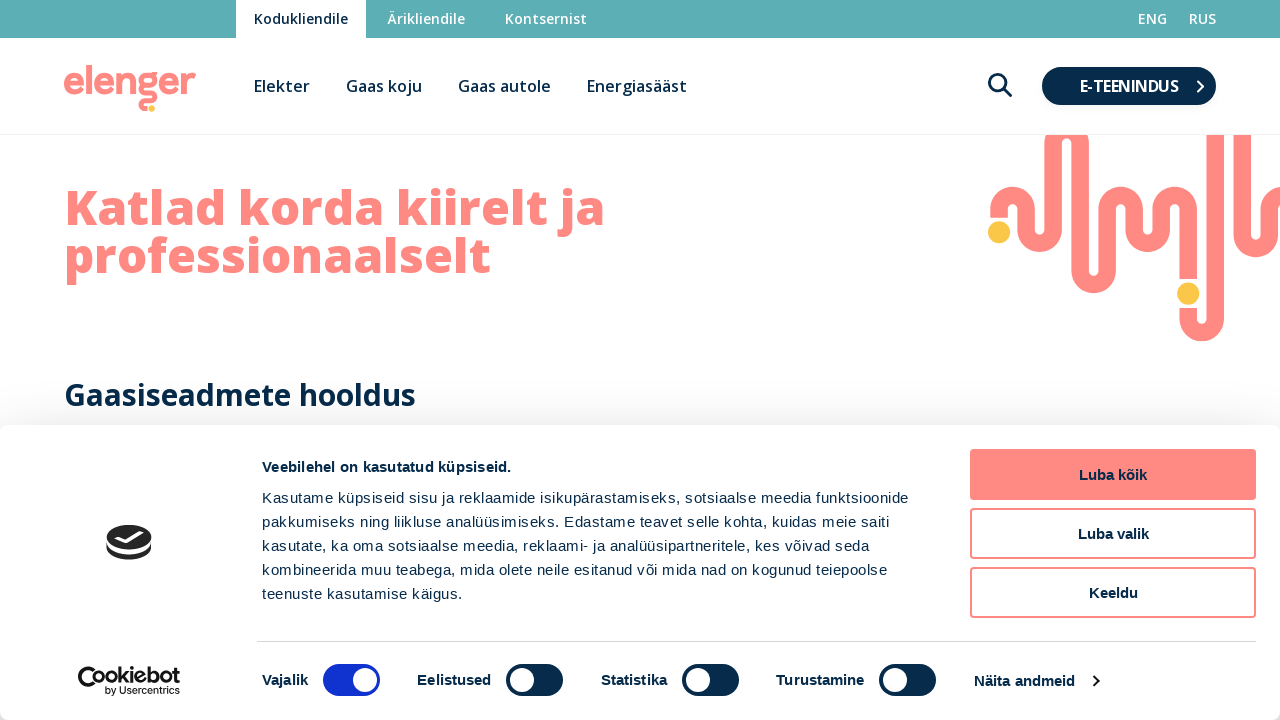

Clicked 'Rohkem infot' (More info) link at (759, 360) on a:has-text('Rohkem infot')
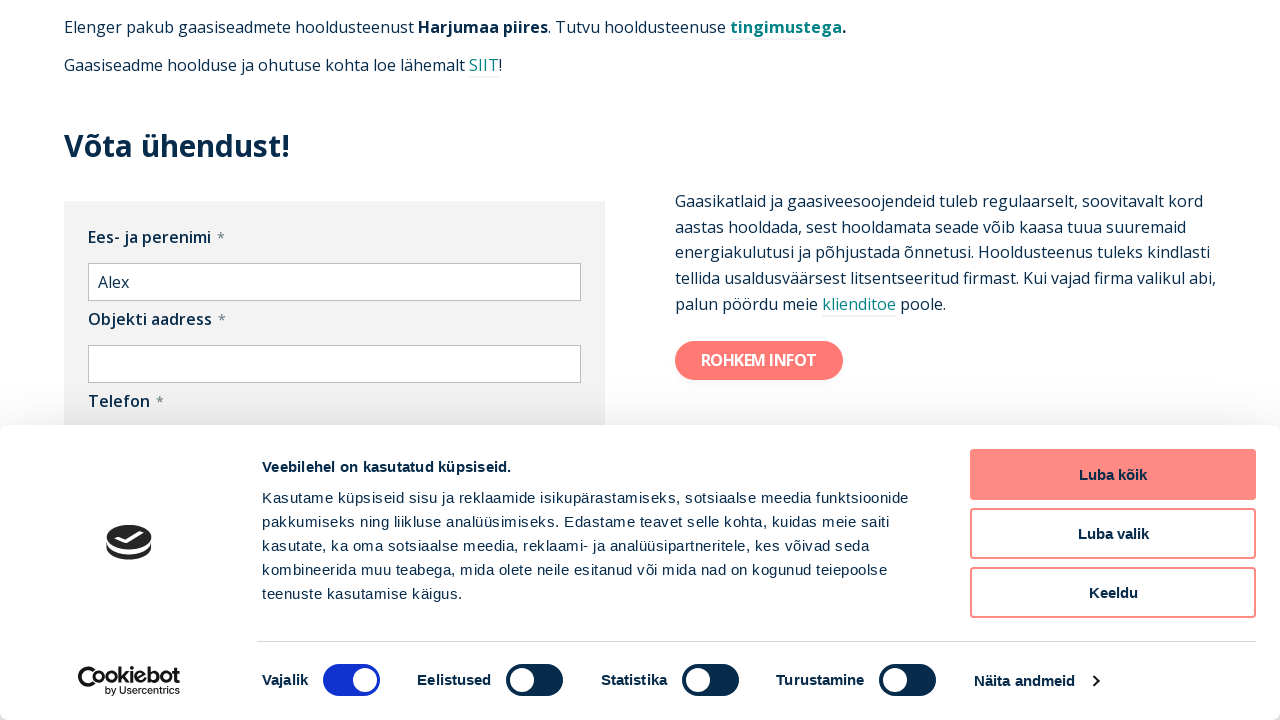

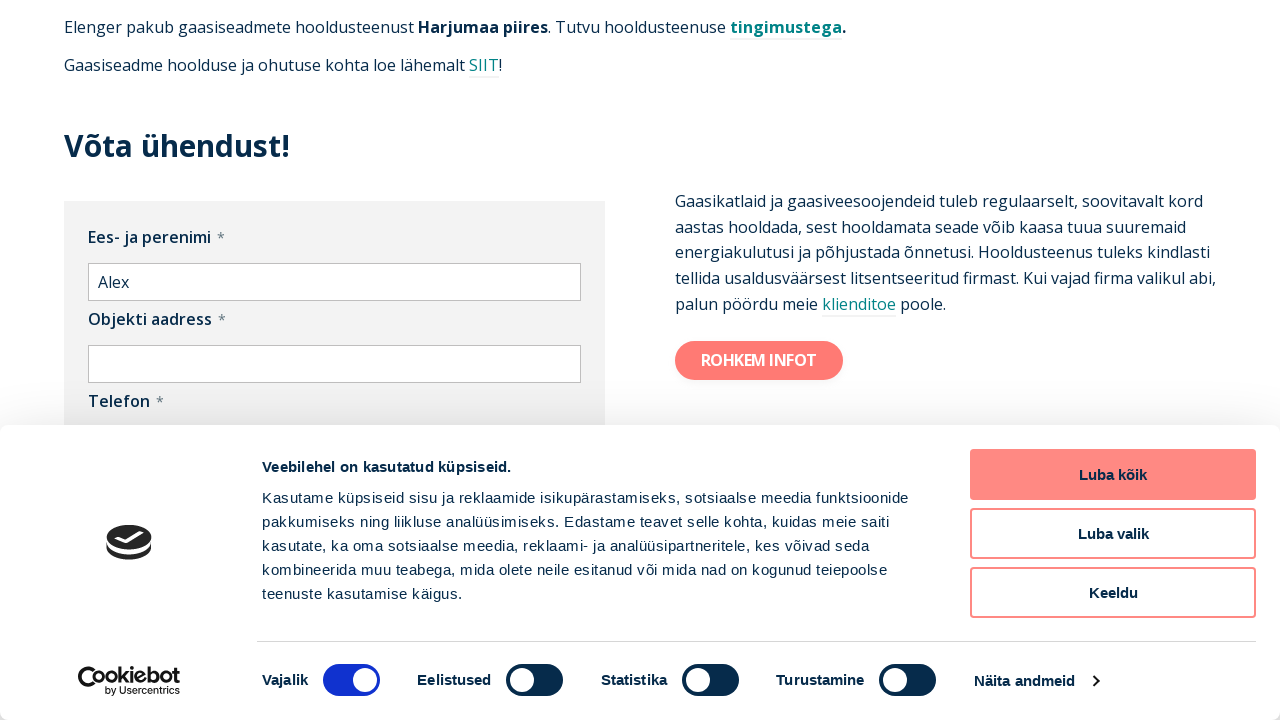